Tests double-click functionality on W3Schools demo page by entering text in a field and double-clicking a button to copy the text to another field

Starting URL: https://www.w3schools.com/tags/tryit.asp?filename=tryhtml5_ev_ondblclick3

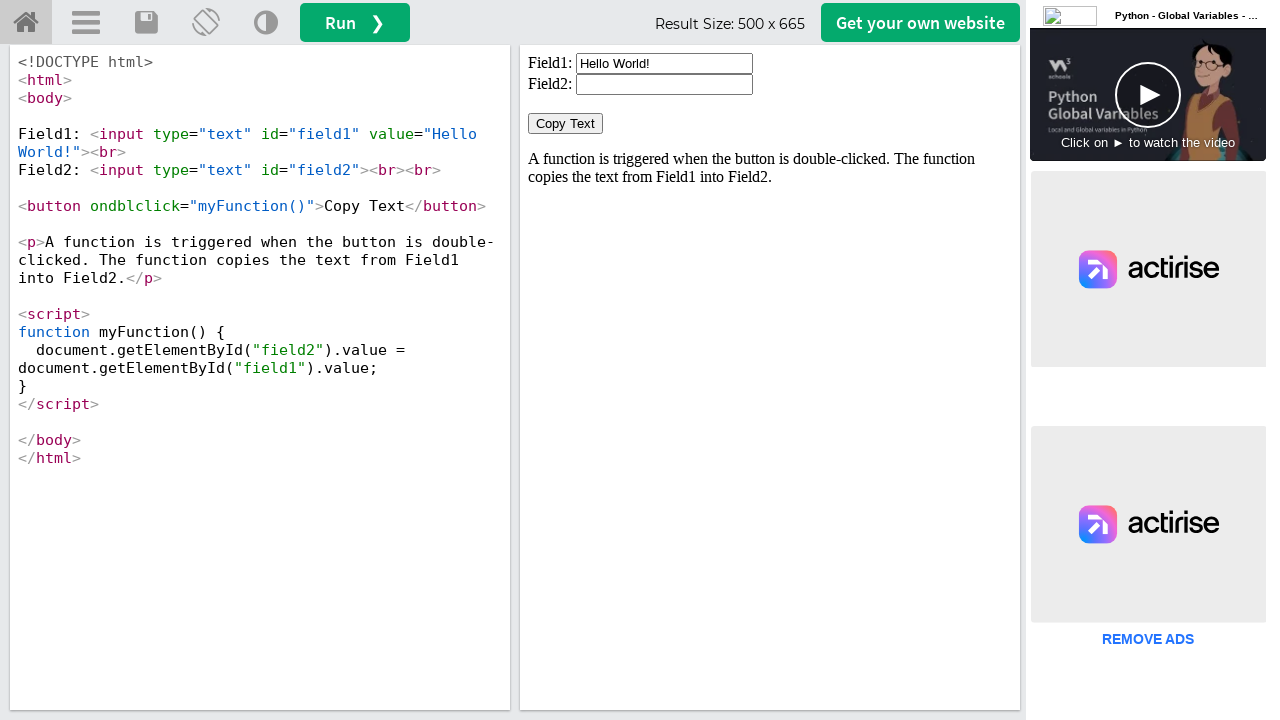

Located iframe containing the demo
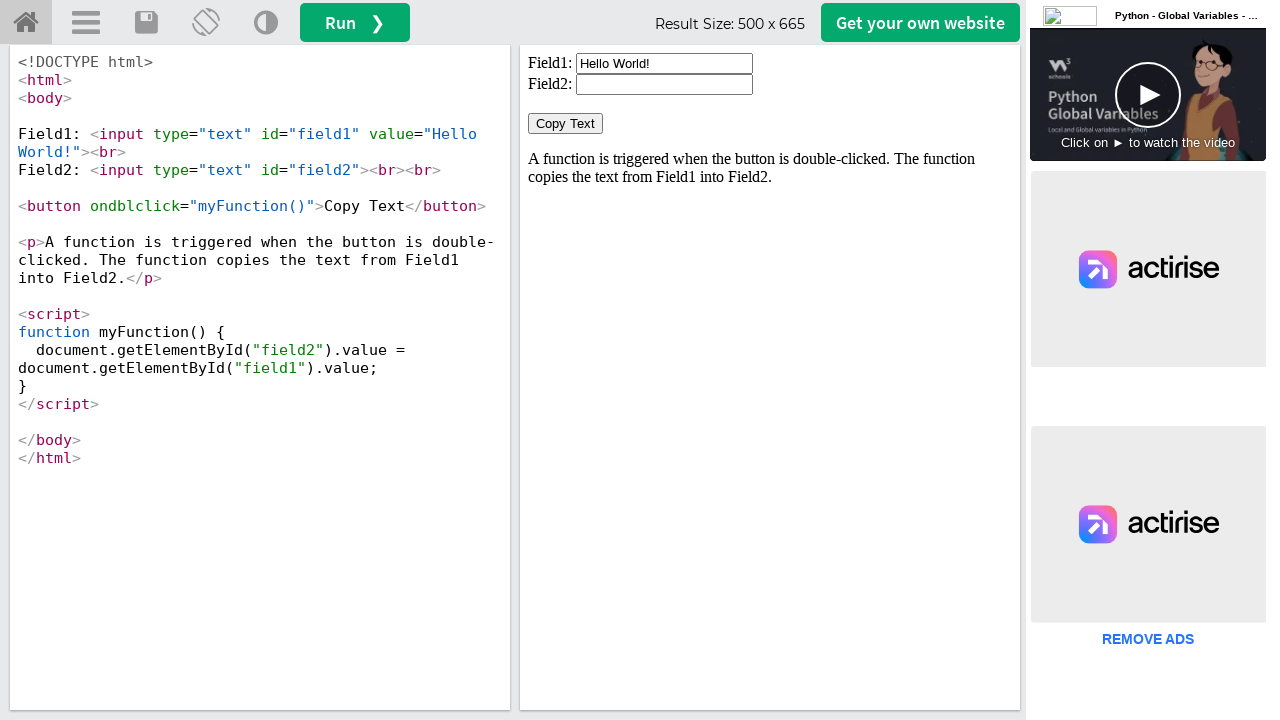

Cleared the first text field on iframe#iframeResult >> nth=0 >> internal:control=enter-frame >> input#field1
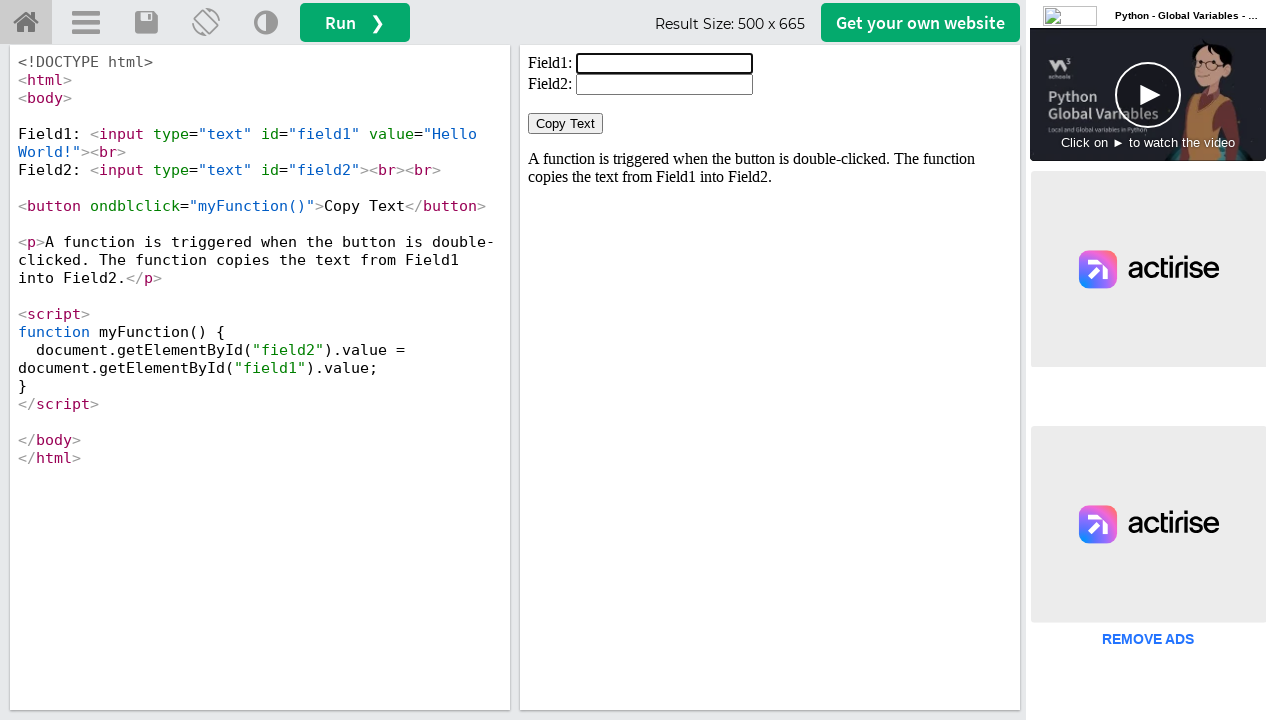

Filled first text field with 'Welcome Home' on iframe#iframeResult >> nth=0 >> internal:control=enter-frame >> input#field1
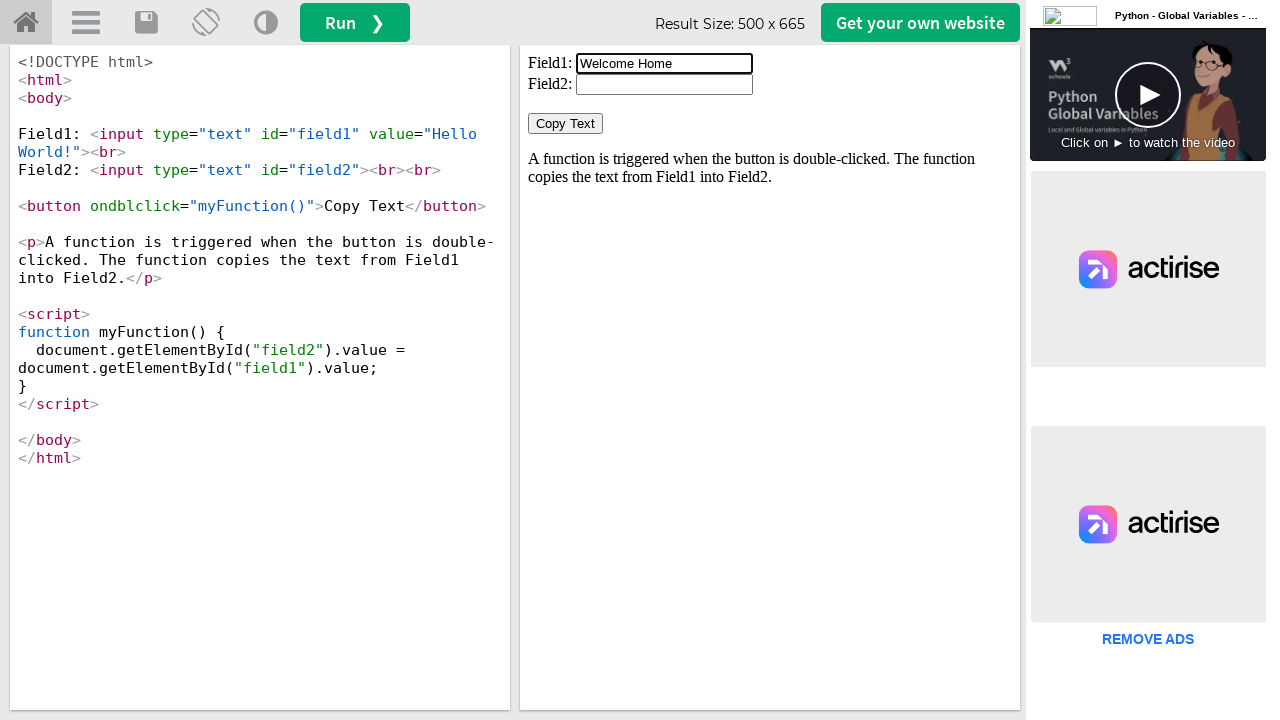

Double-clicked the Copy Text button at (566, 124) on iframe#iframeResult >> nth=0 >> internal:control=enter-frame >> xpath=//button[n
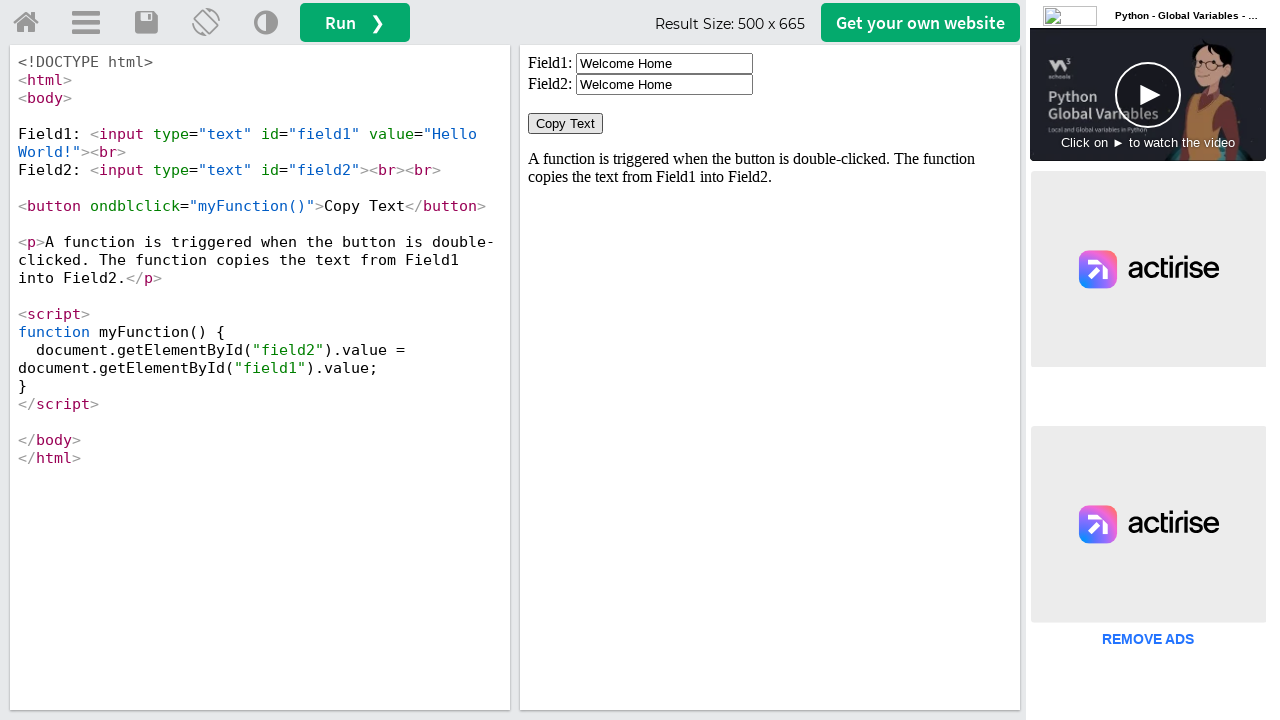

Retrieved text from second field
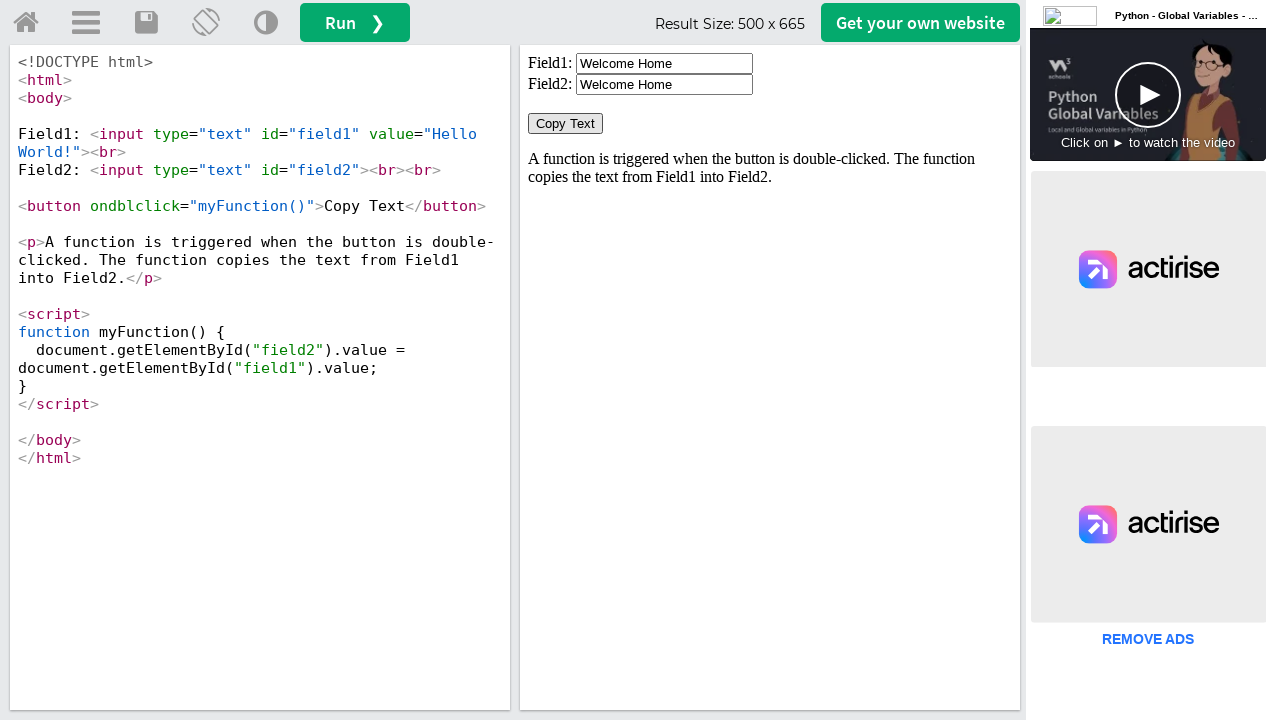

Verified text was copied correctly to second field
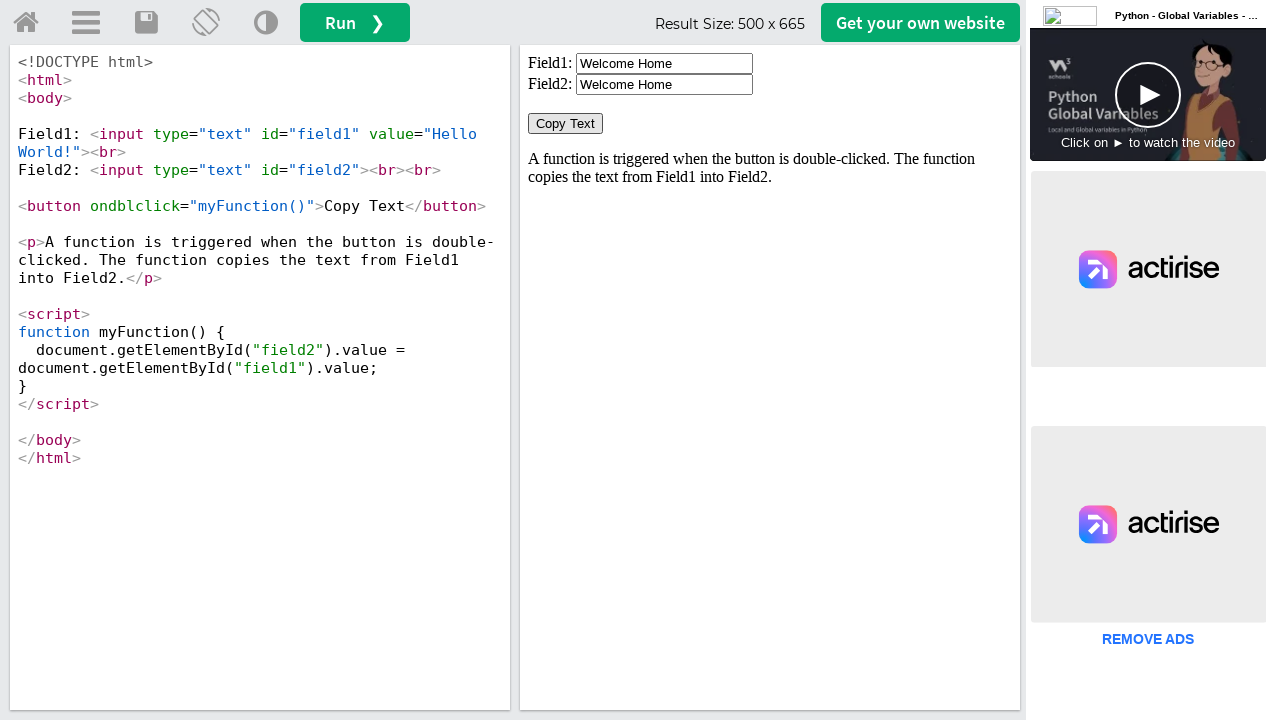

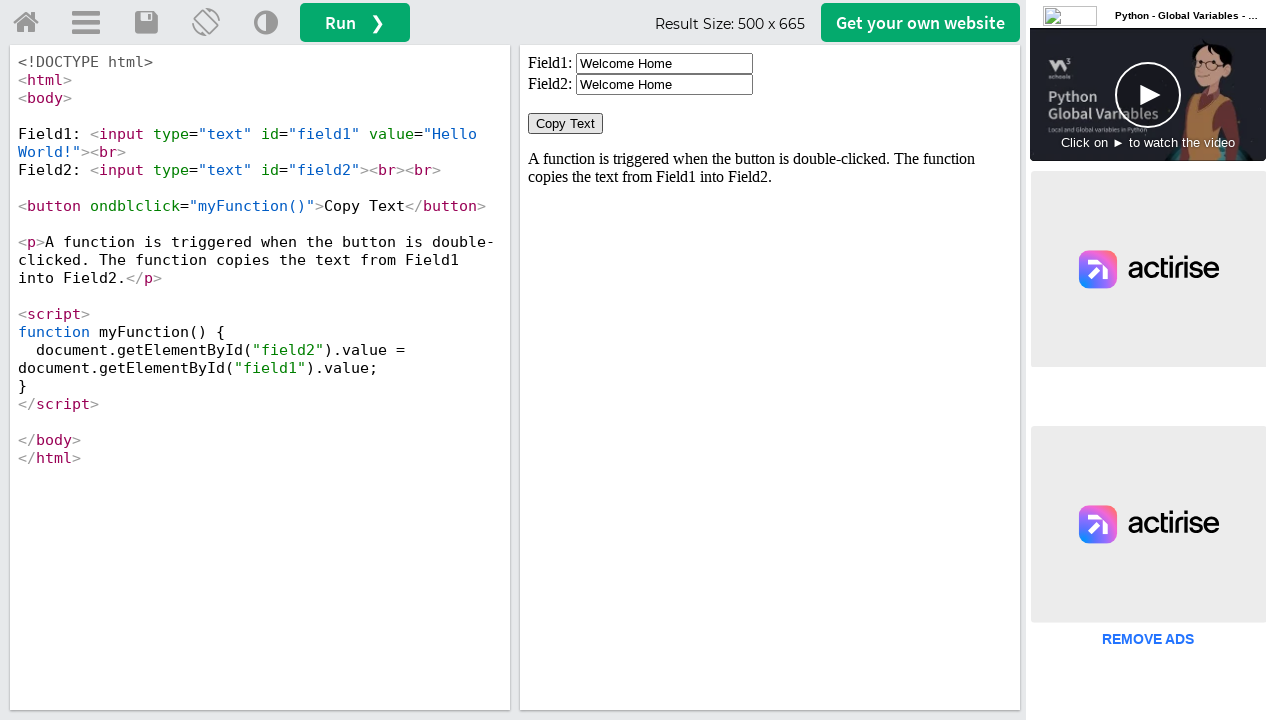